Tests clicking a popup window link on a blog page by scrolling to the element and clicking it to open a new popup window.

Starting URL: http://omayo.blogspot.com/

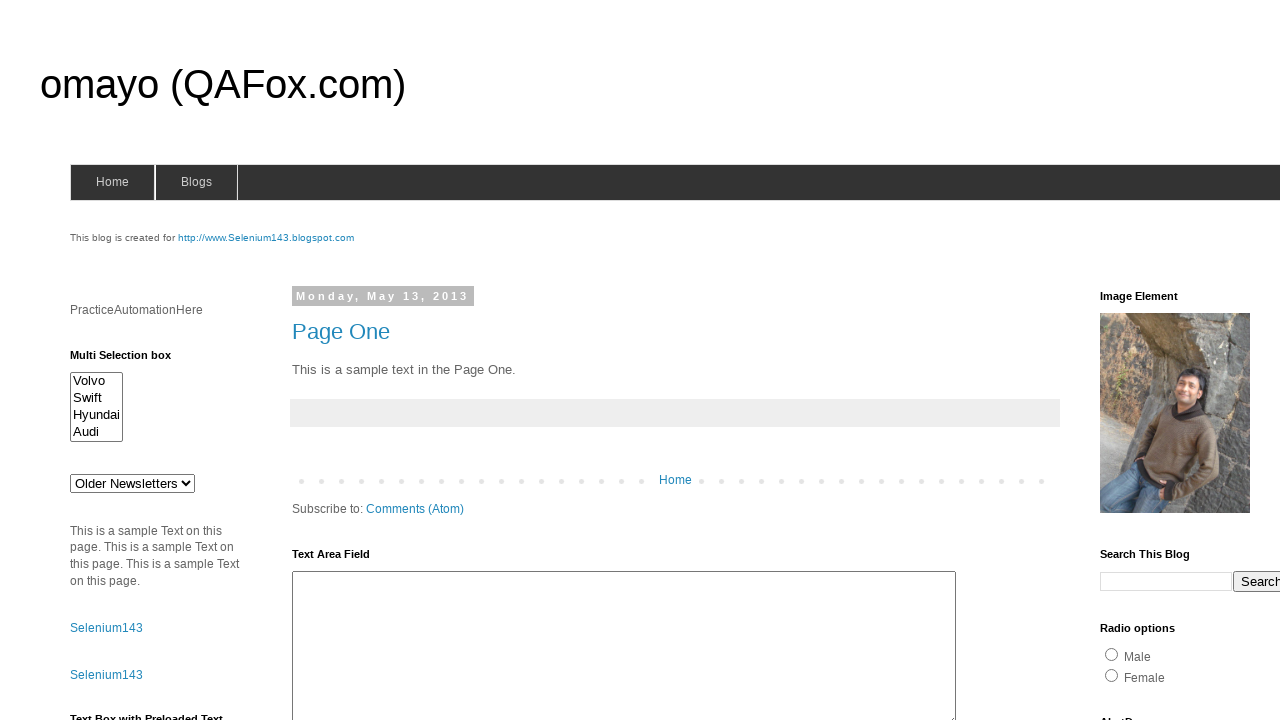

Located popup window link element
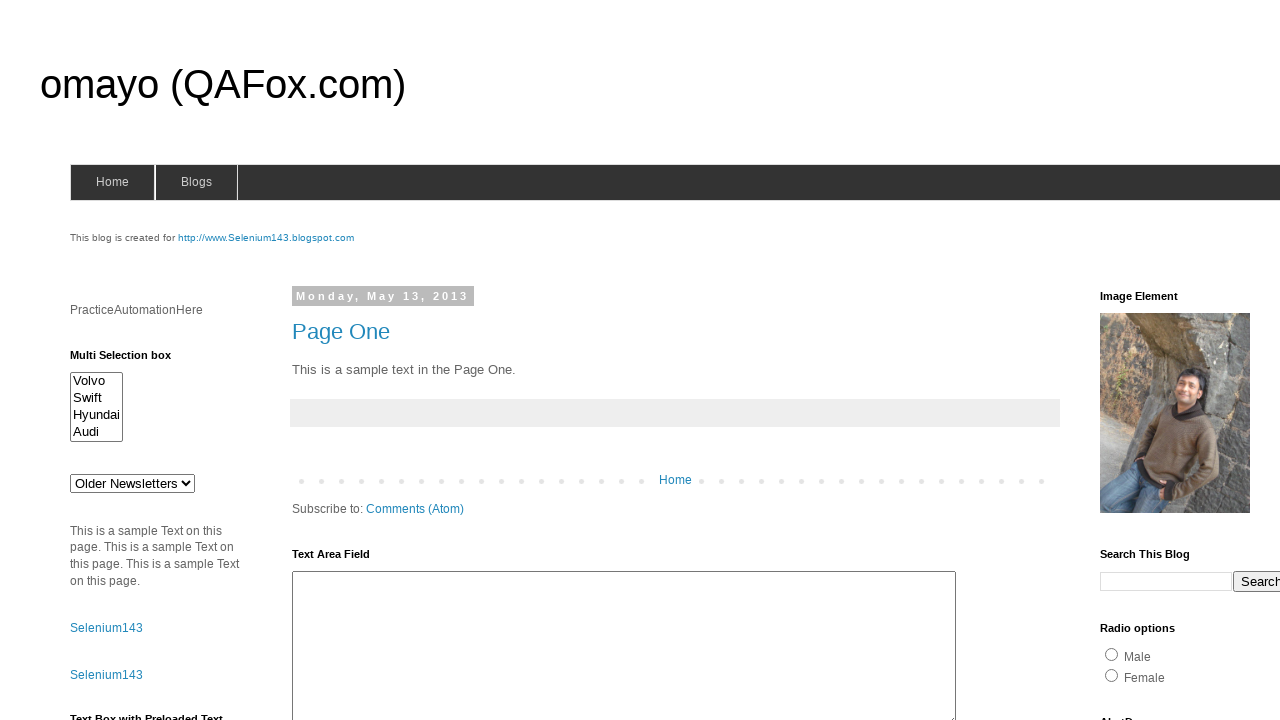

Scrolled popup link into view
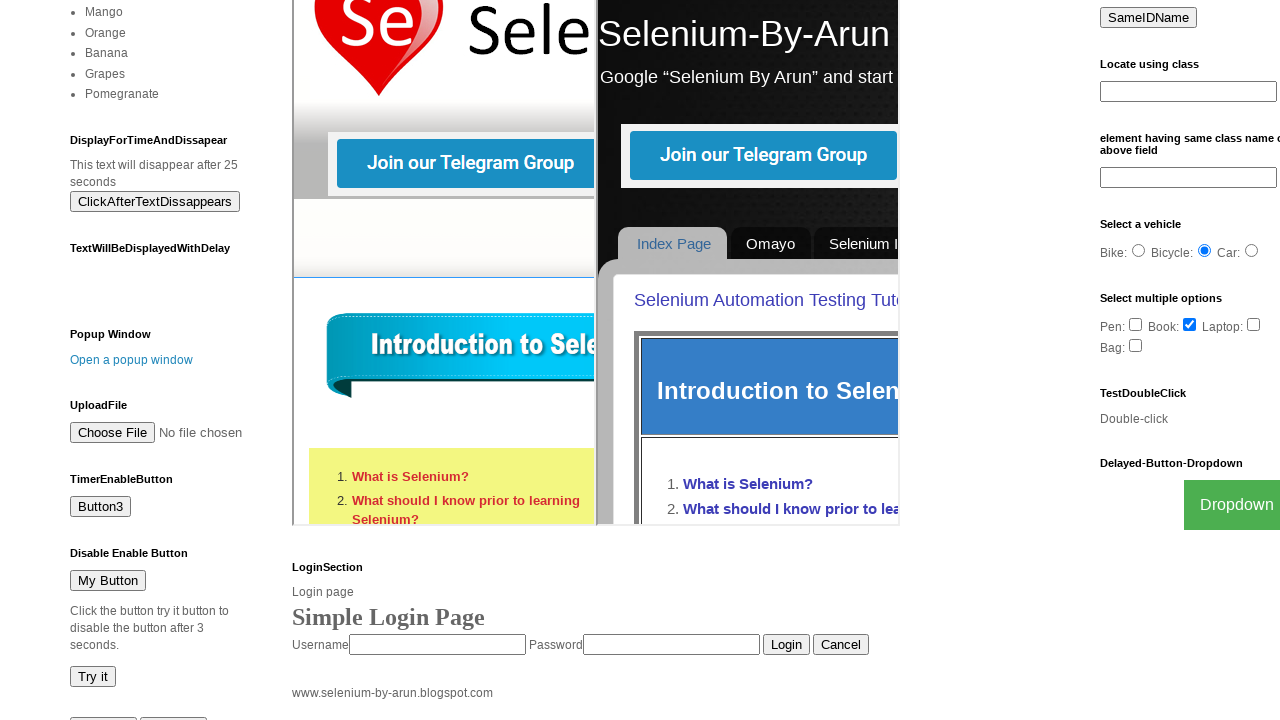

Clicked popup window link to open new popup at (132, 360) on text=open a popup window >> nth=0
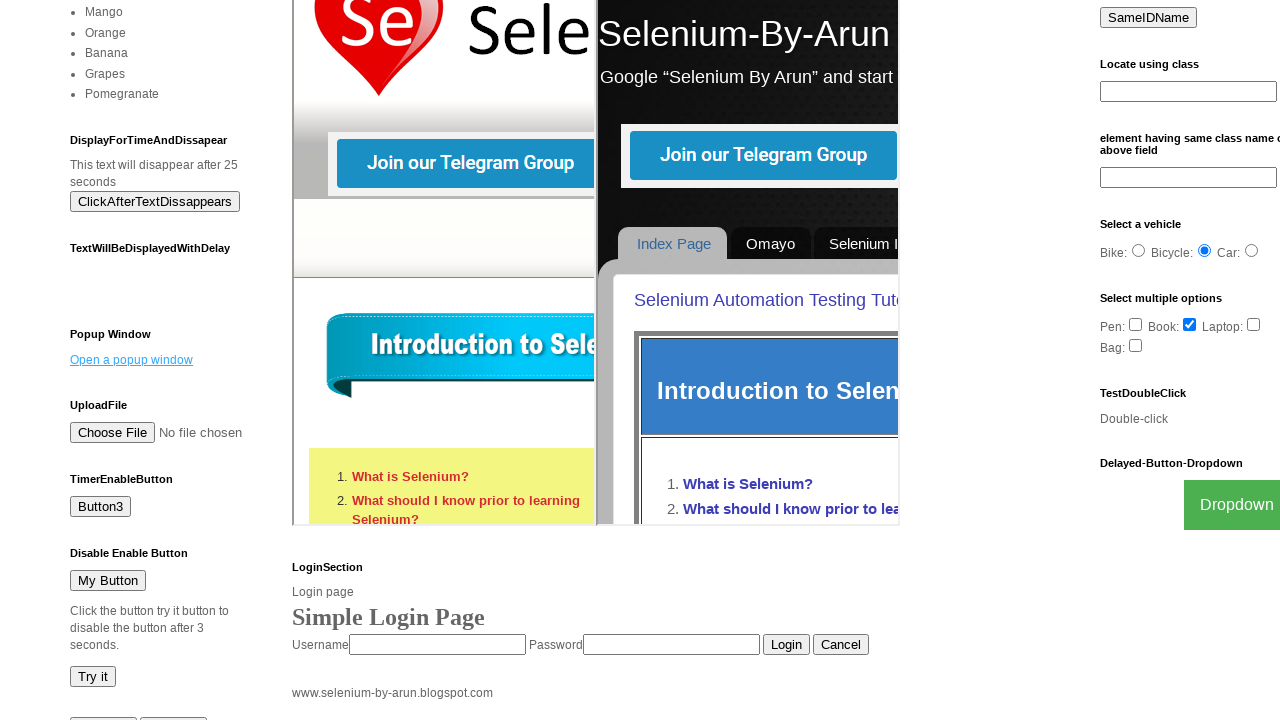

Waited 2 seconds for popup window to open
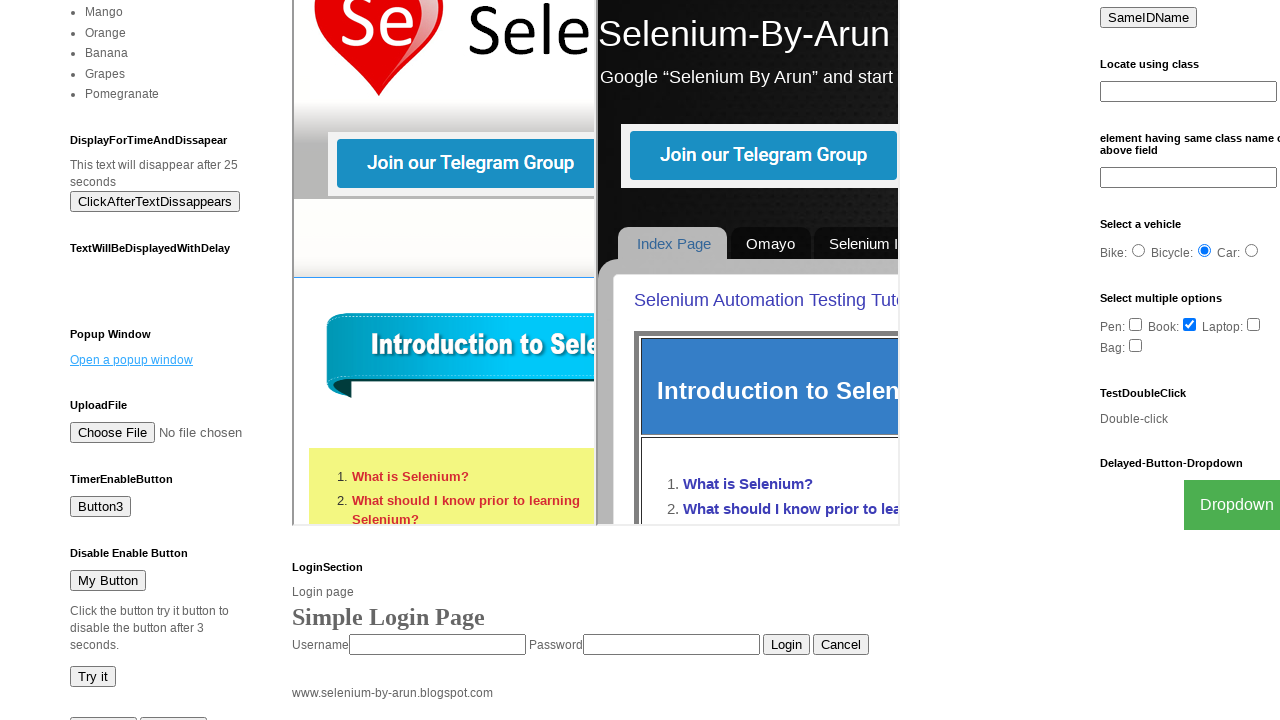

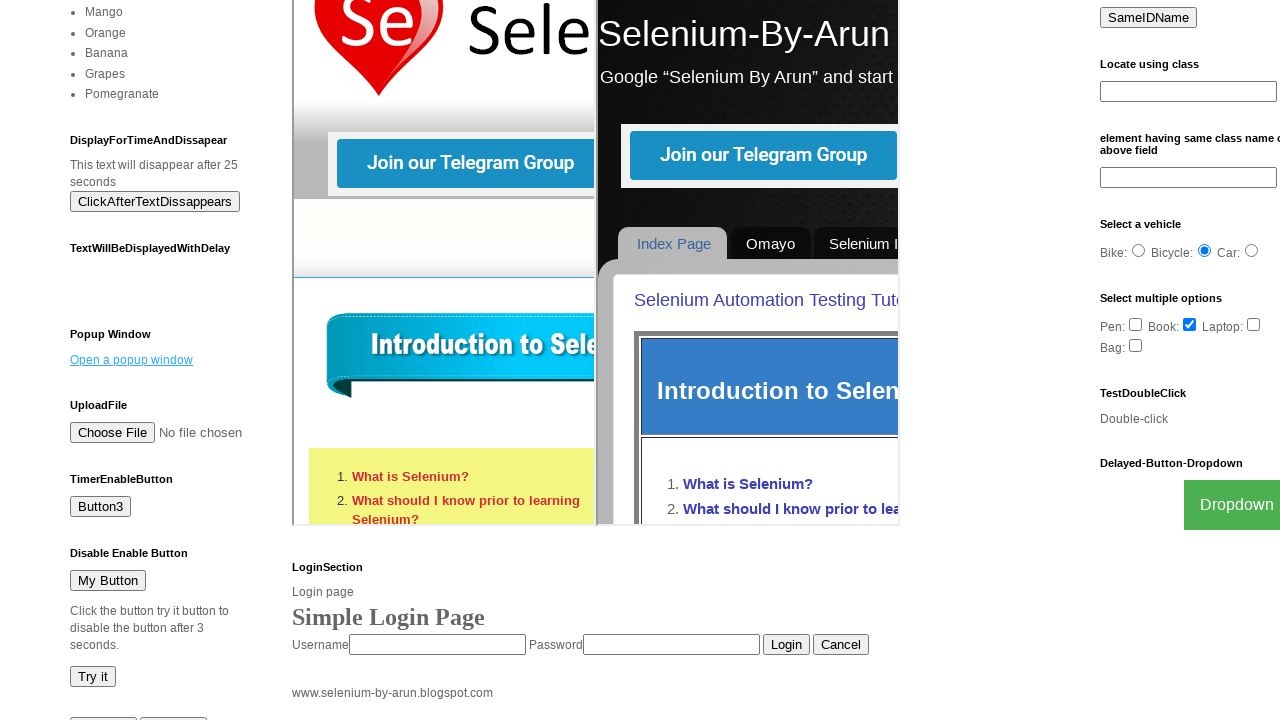